Navigates to a product offers page and interacts with the product table to verify data is displayed

Starting URL: https://rahulshettyacademy.com/seleniumPractise/#/offers

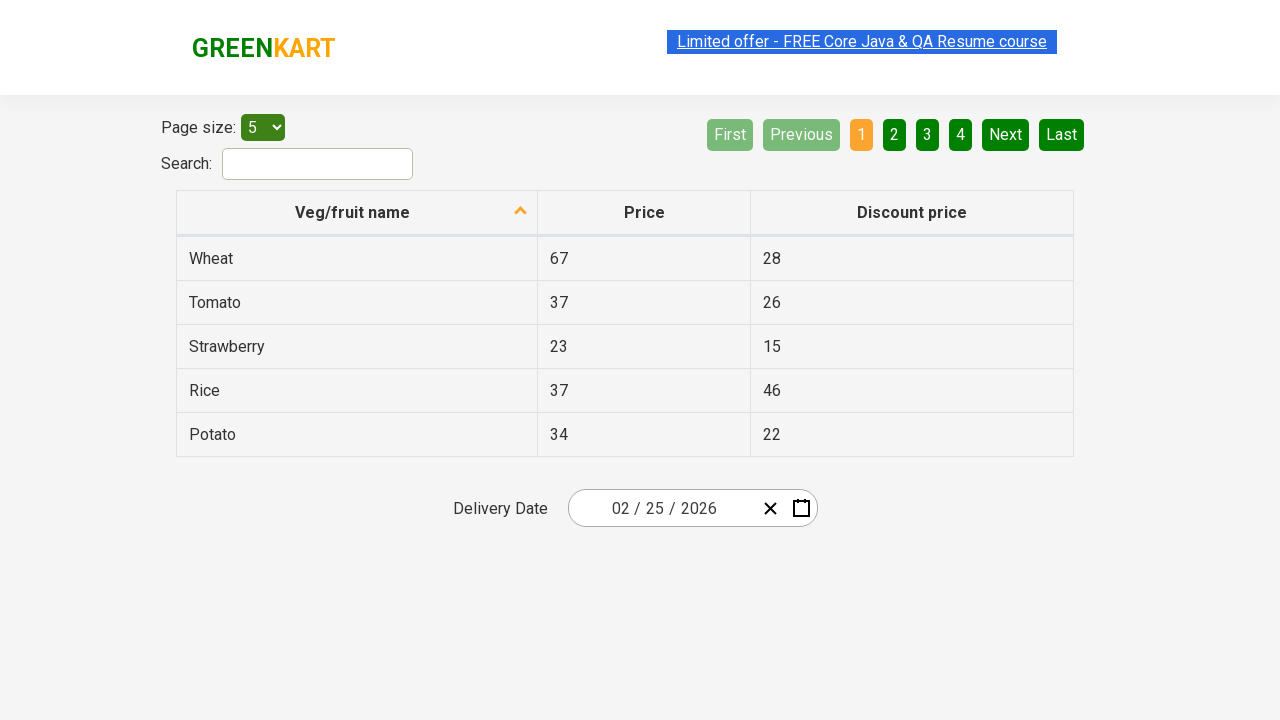

Navigated to product offers page
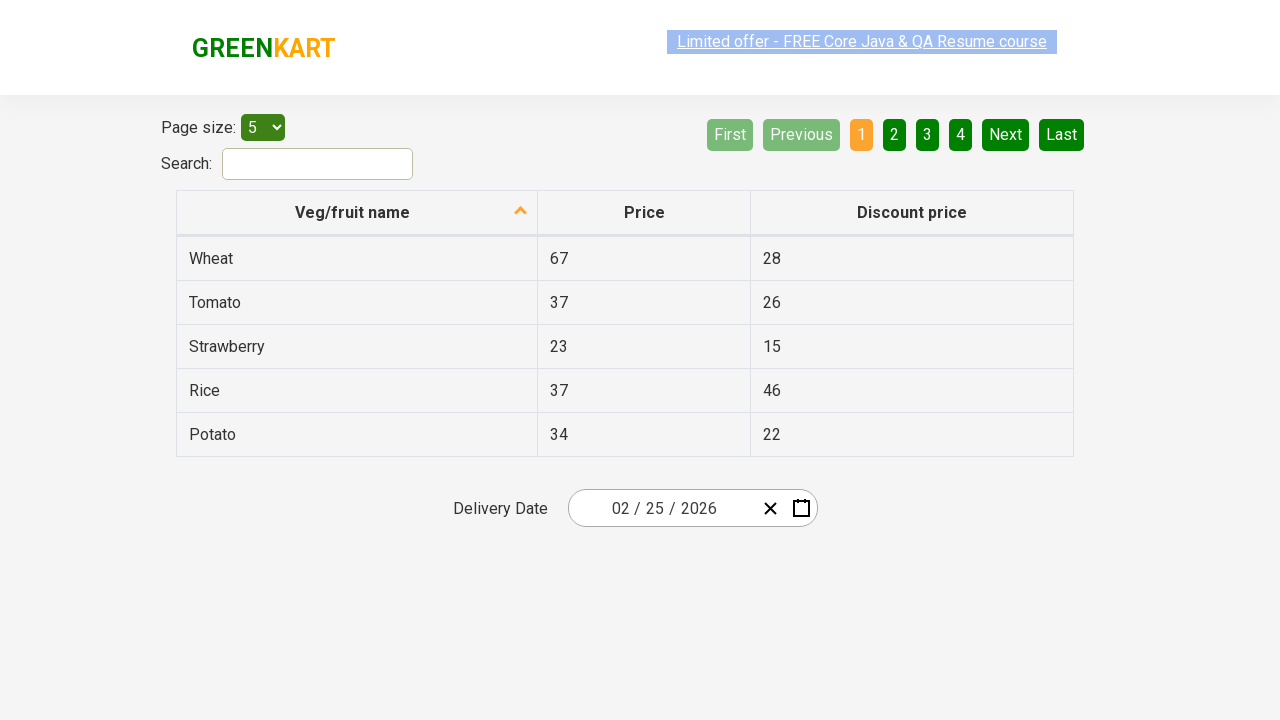

Product table loaded successfully
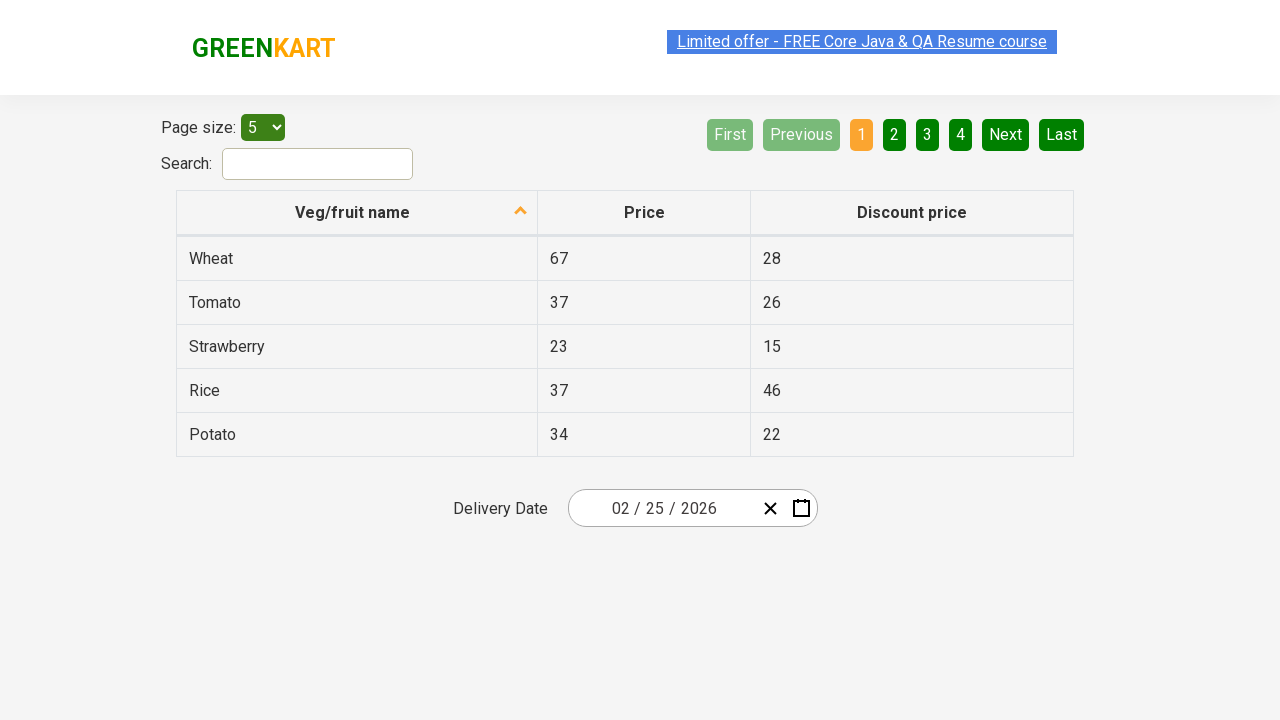

Retrieved 5 products from table
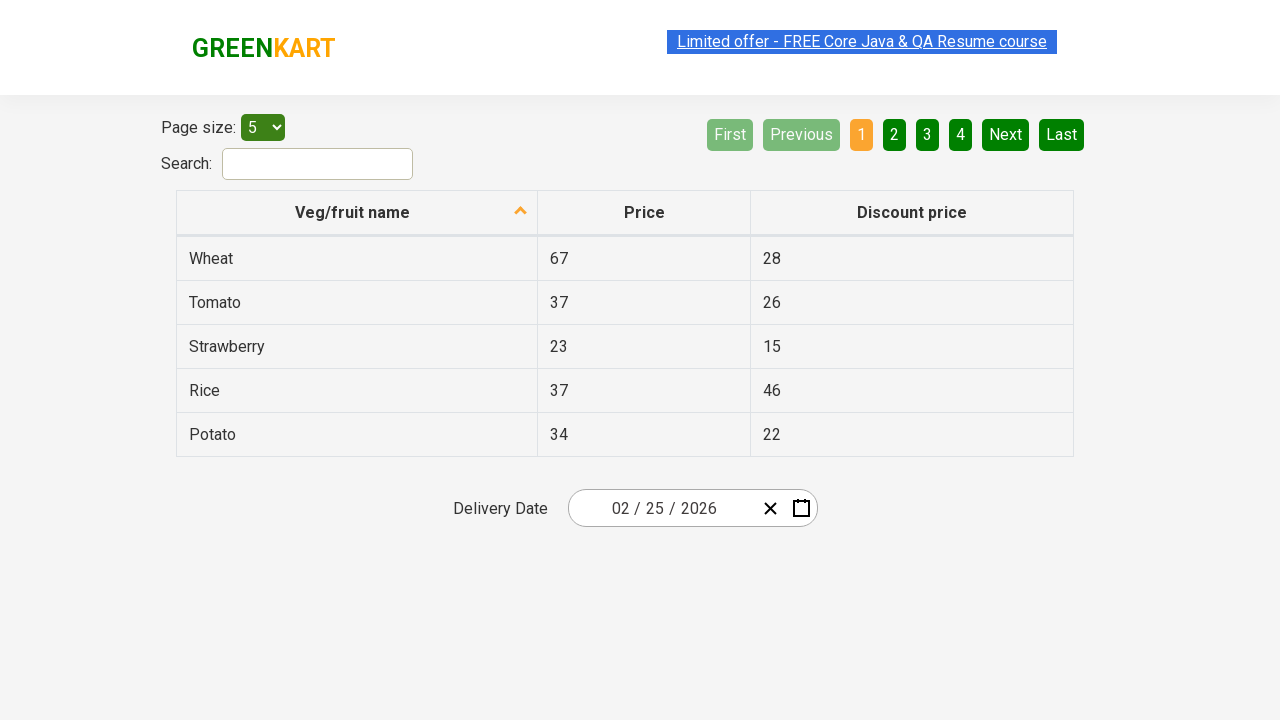

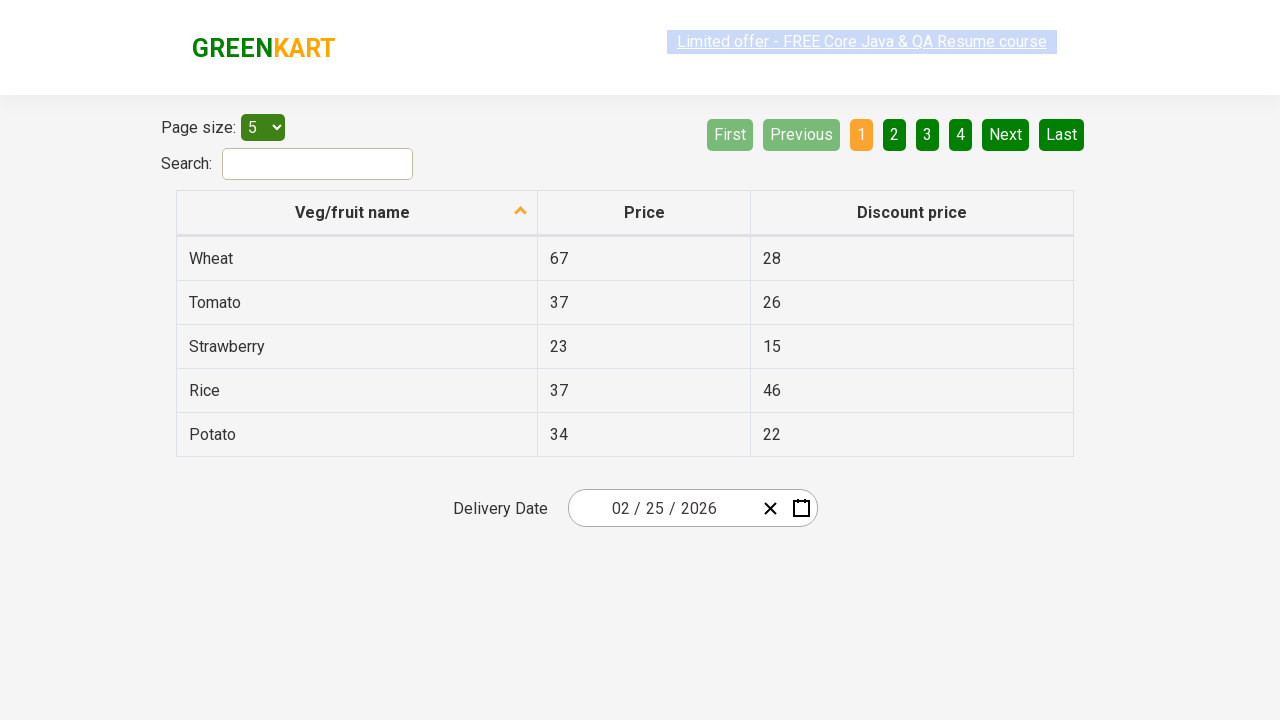